Navigates to a Chinese weather website for Hangzhou, waits for the weather header to load, clicks on the tomorrow tab to switch views, and verifies the weekly weather chart is visible.

Starting URL: http://www.nmc.cn/publish/forecast/AZJ/hangzhou.html

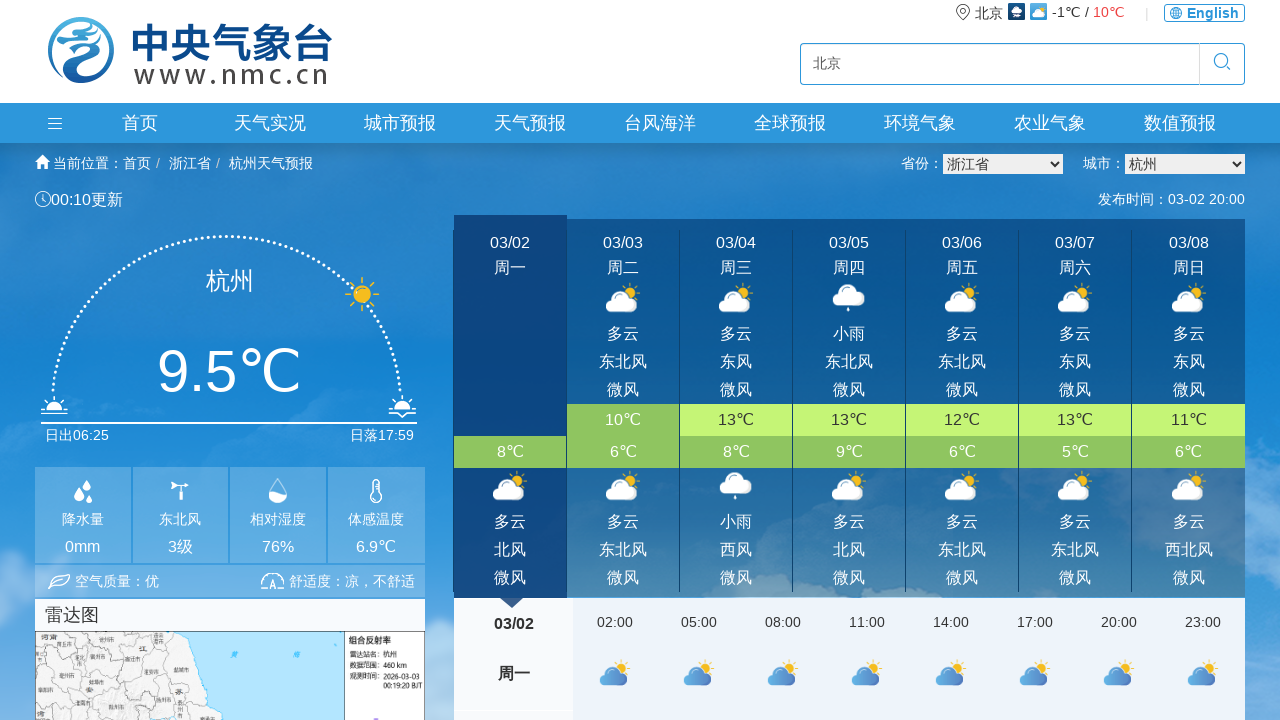

Page loaded with networkidle state
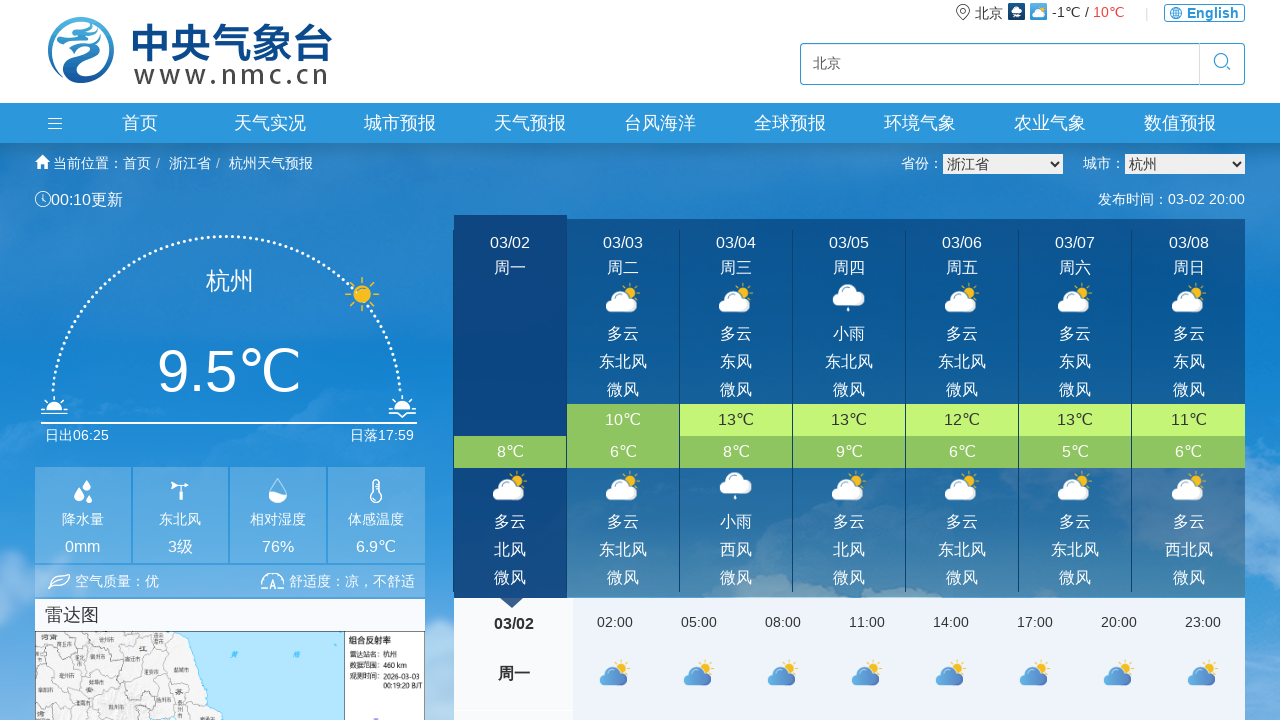

Weather header became visible
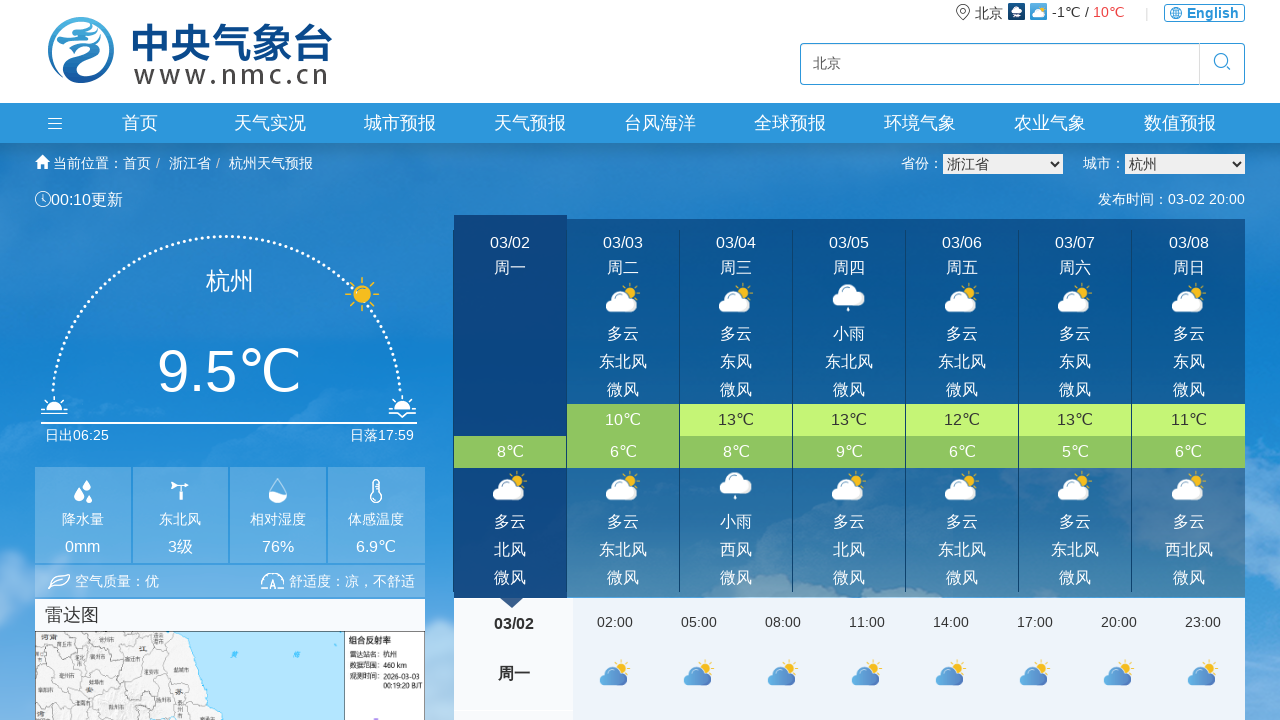

Weather tabs became visible
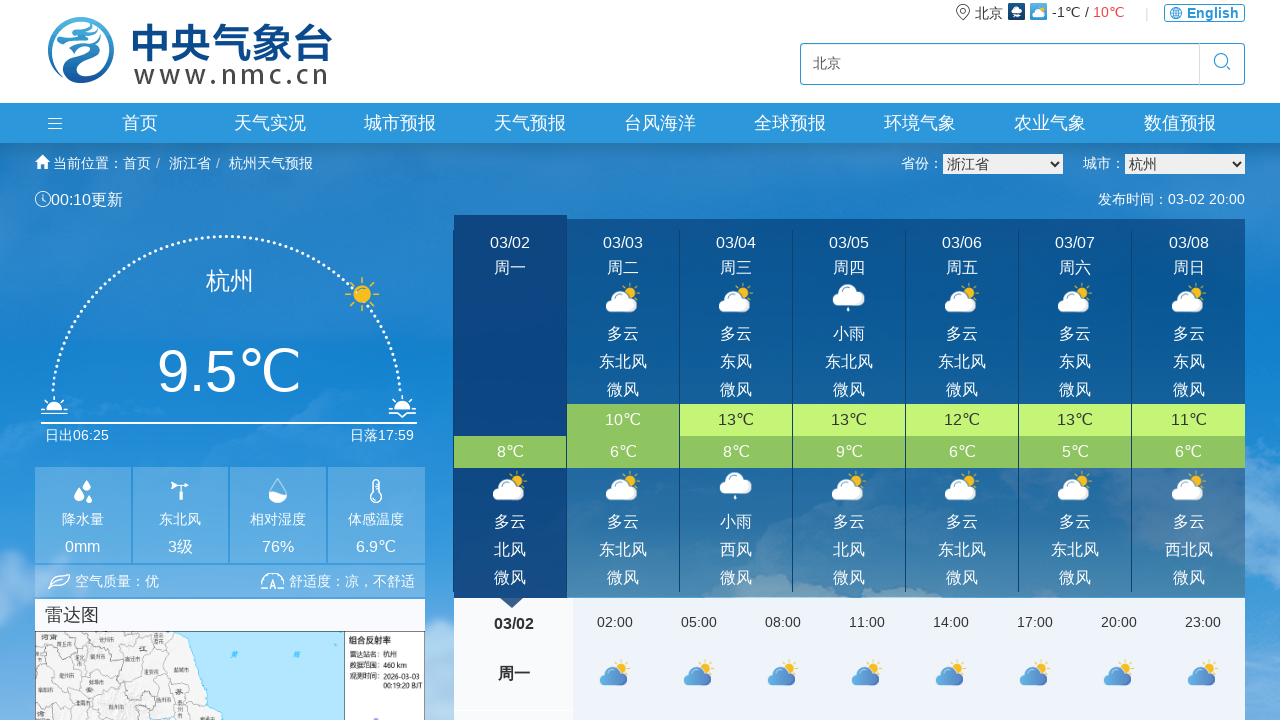

Clicked on tomorrow's weather tab
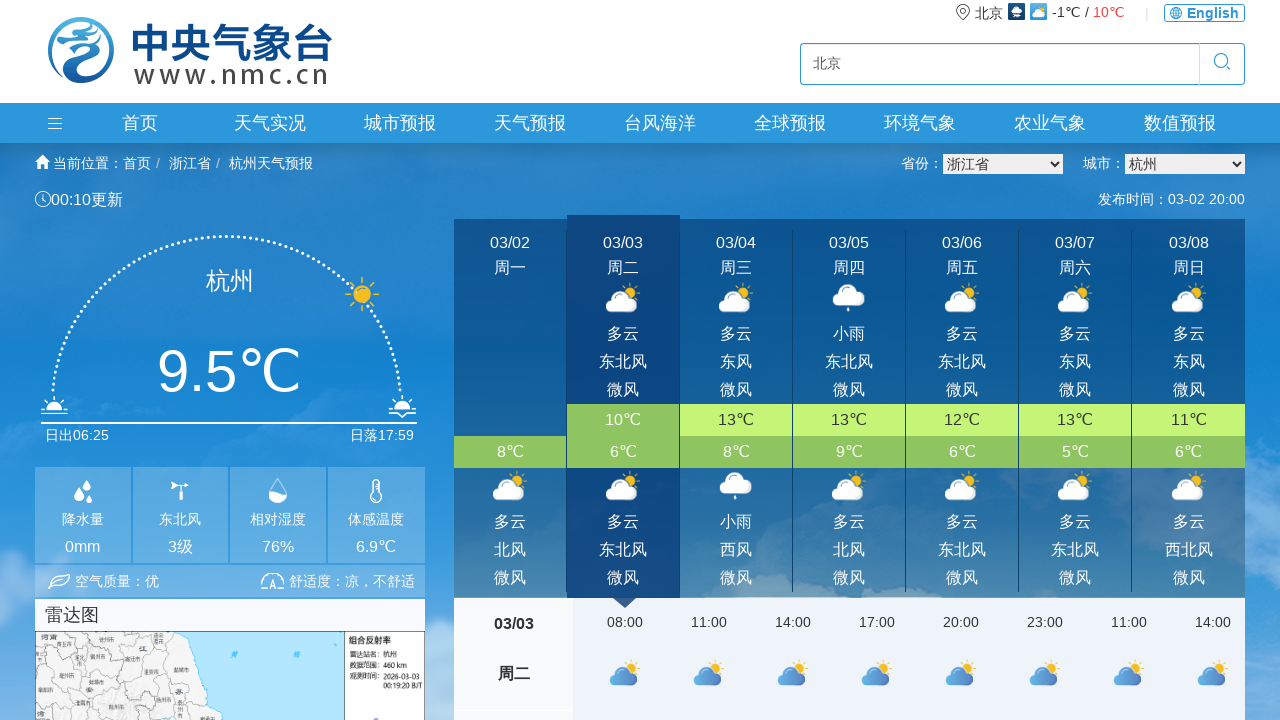

Waited for tab switch animation to complete
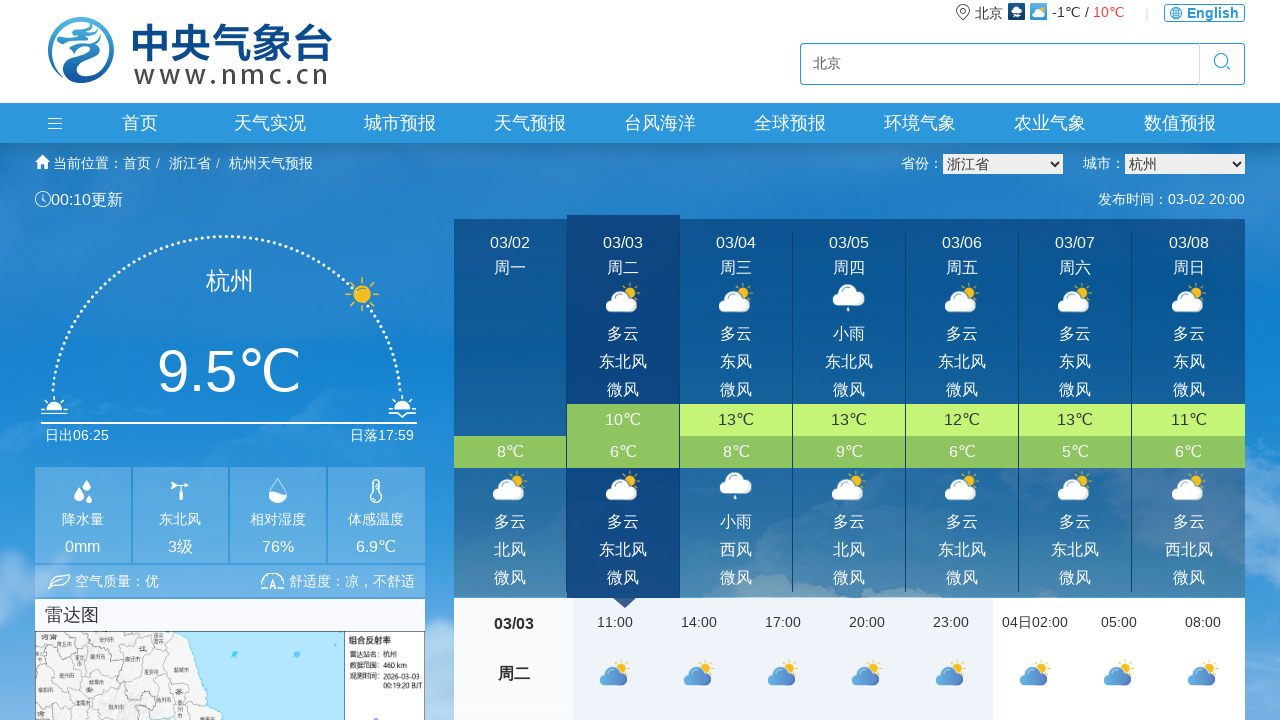

Weekly weather chart is now visible
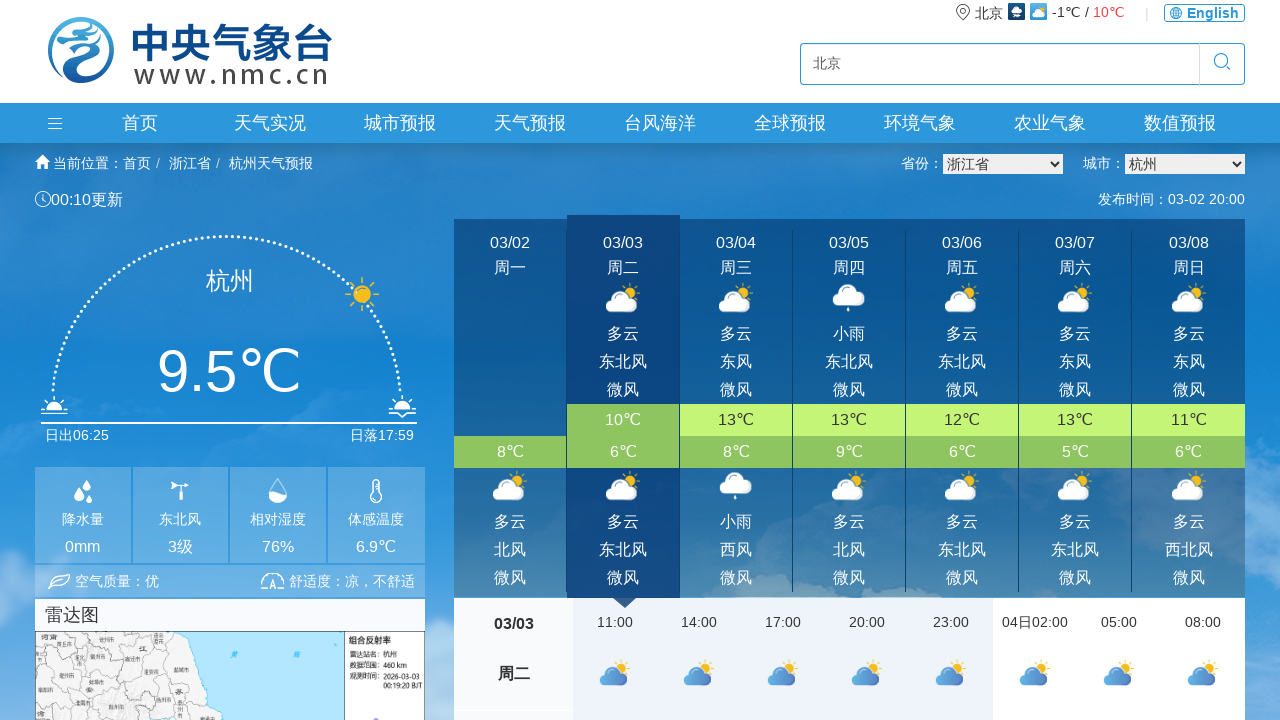

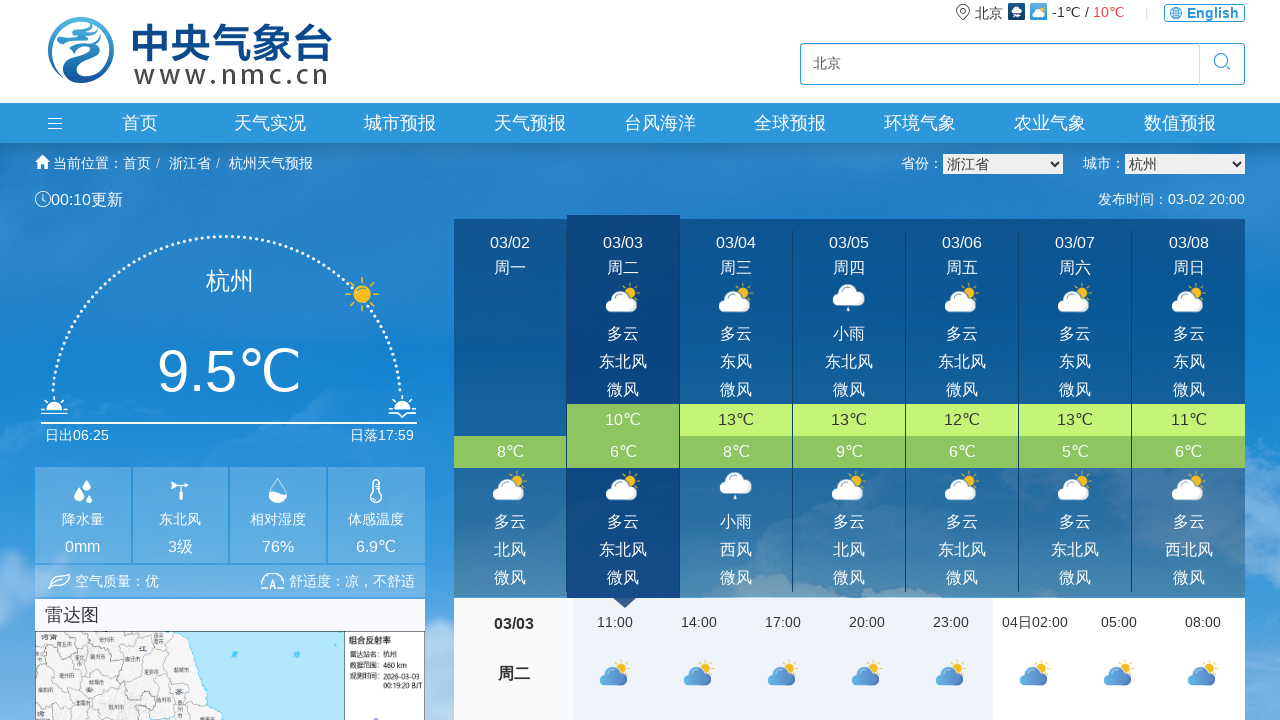